Tests footer navigation by locating footer links and opening them in new tabs

Starting URL: https://www.rahulshettyacademy.com/AutomationPractice/

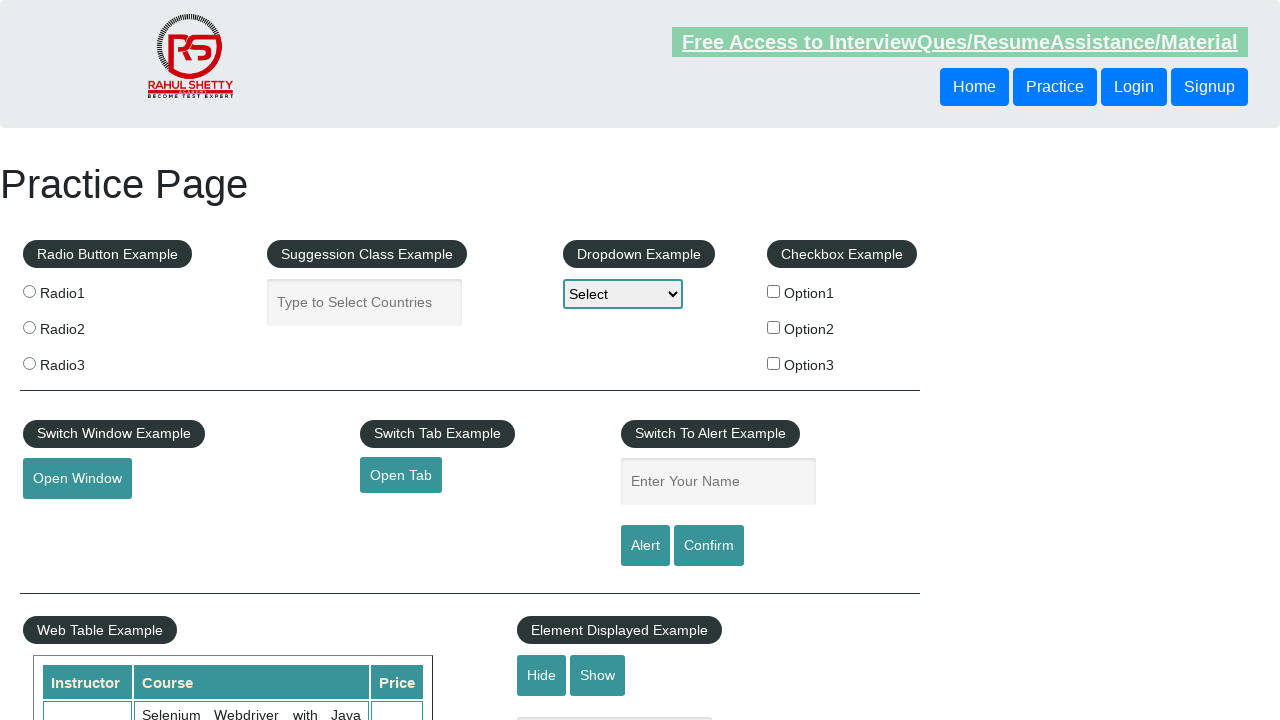

Footer section loaded (selector #gf-BIG found)
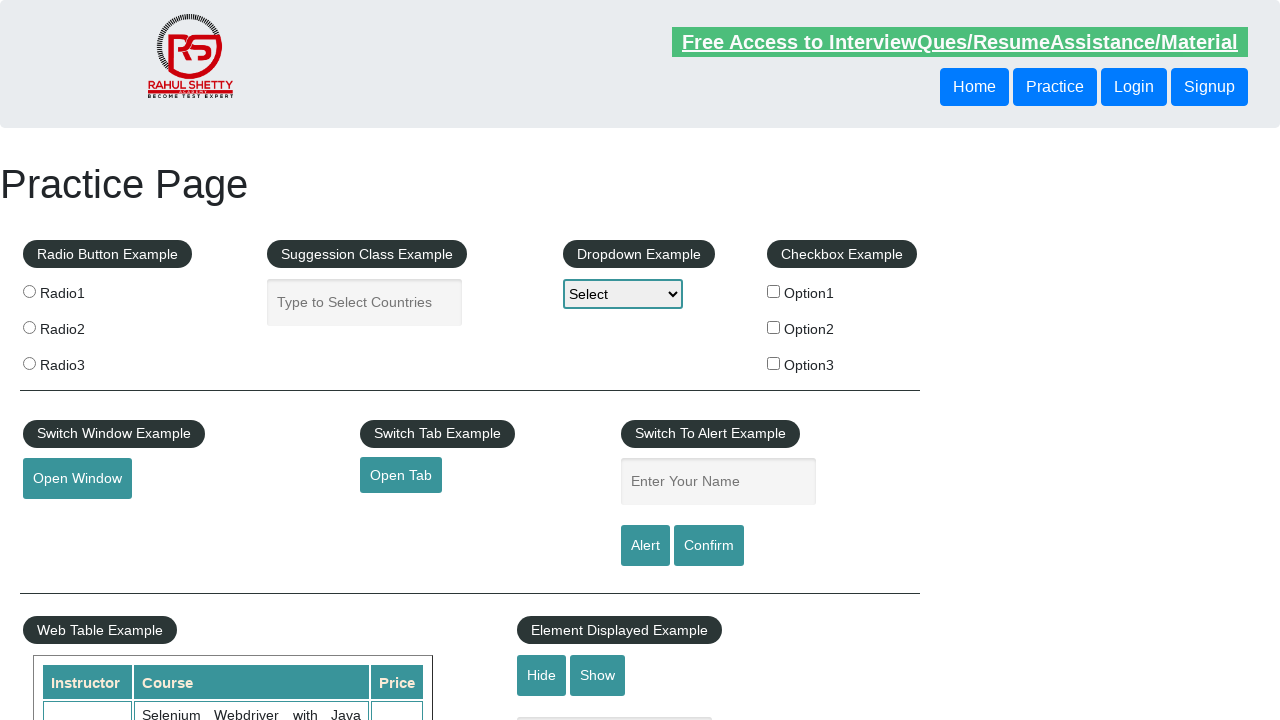

Located footer links in first column
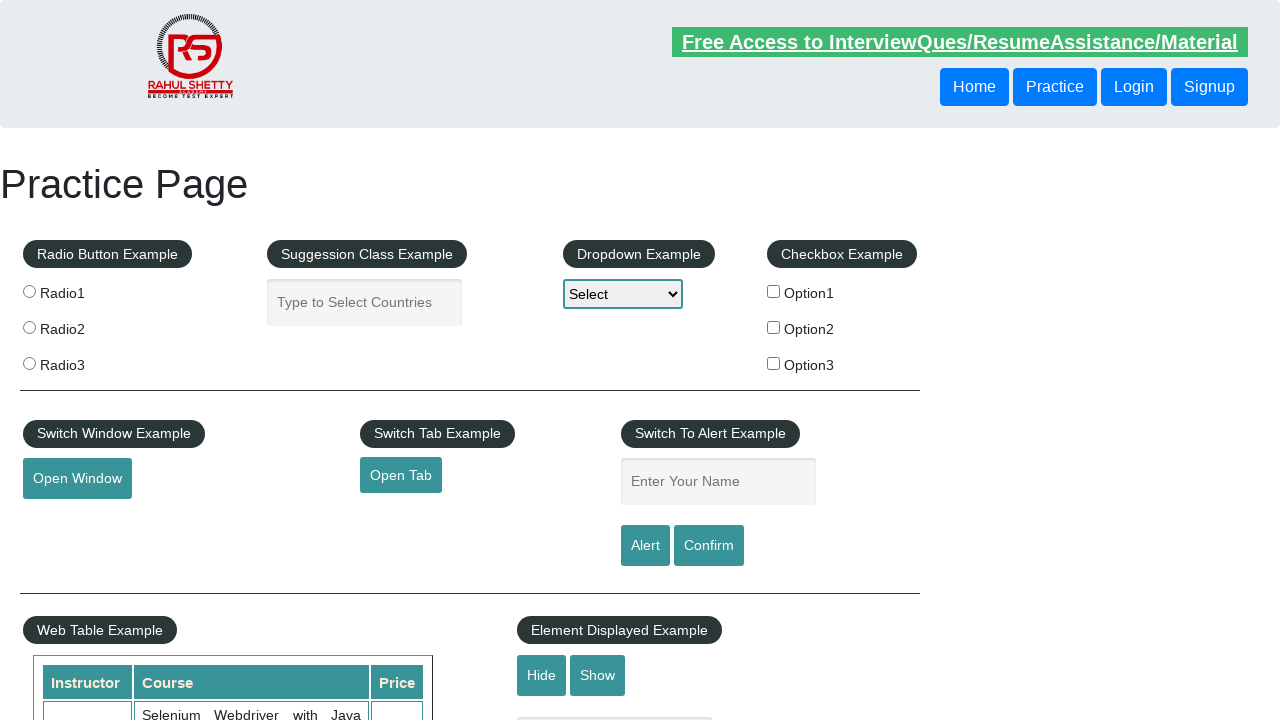

Clicked on first footer link at (157, 482) on #gf-BIG table tbody tr td:nth-child(1) ul a >> nth=0
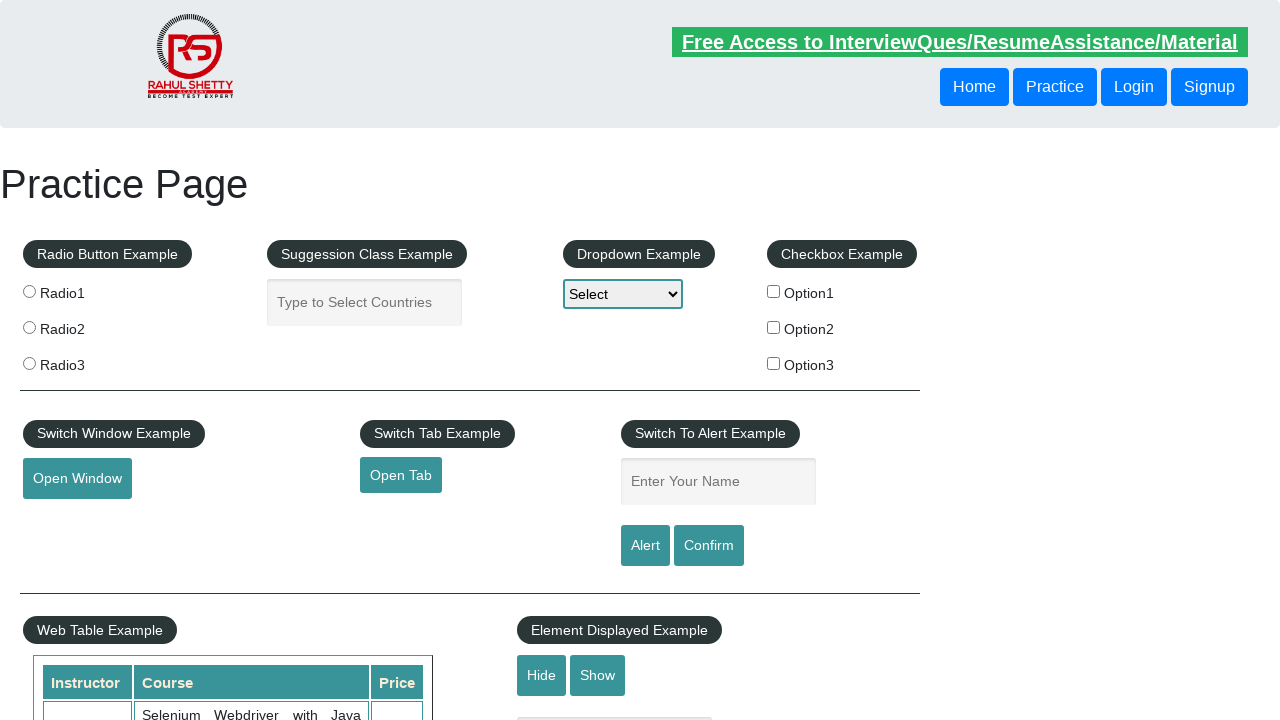

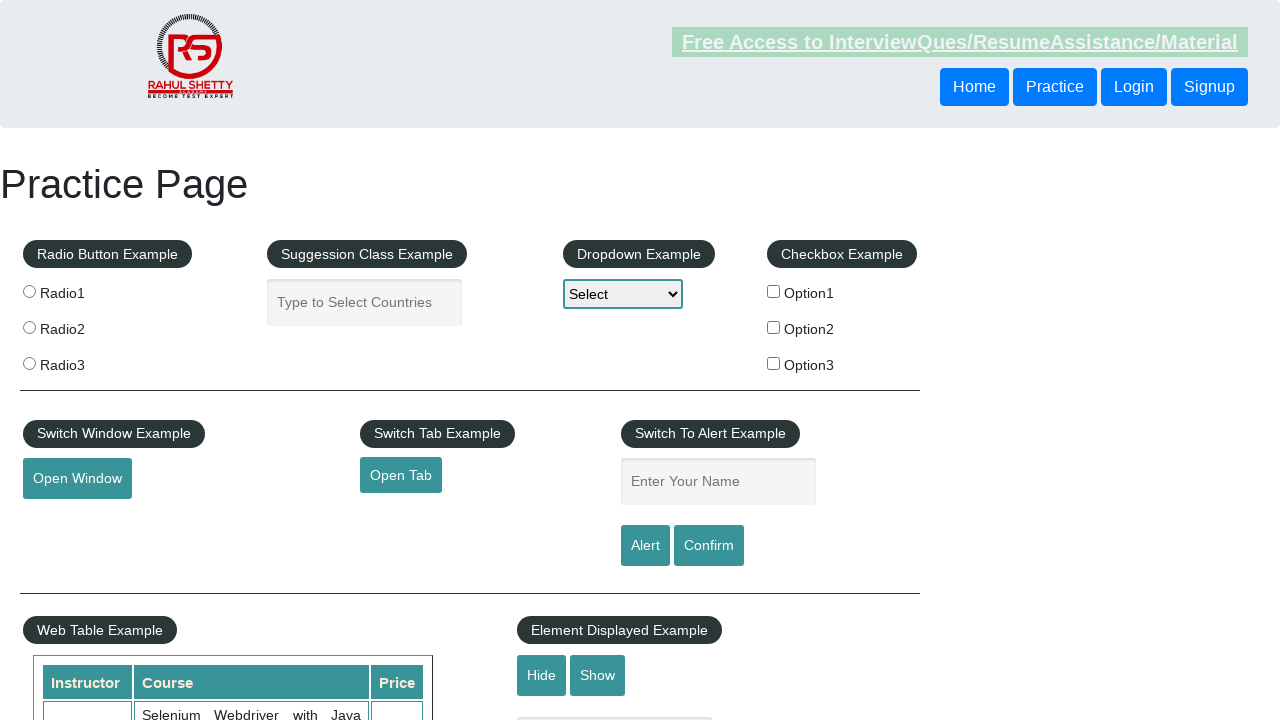